Tests drag and drop functionality by dragging column A to column B and verifying the text swap occurs correctly

Starting URL: https://the-internet.herokuapp.com/drag_and_drop

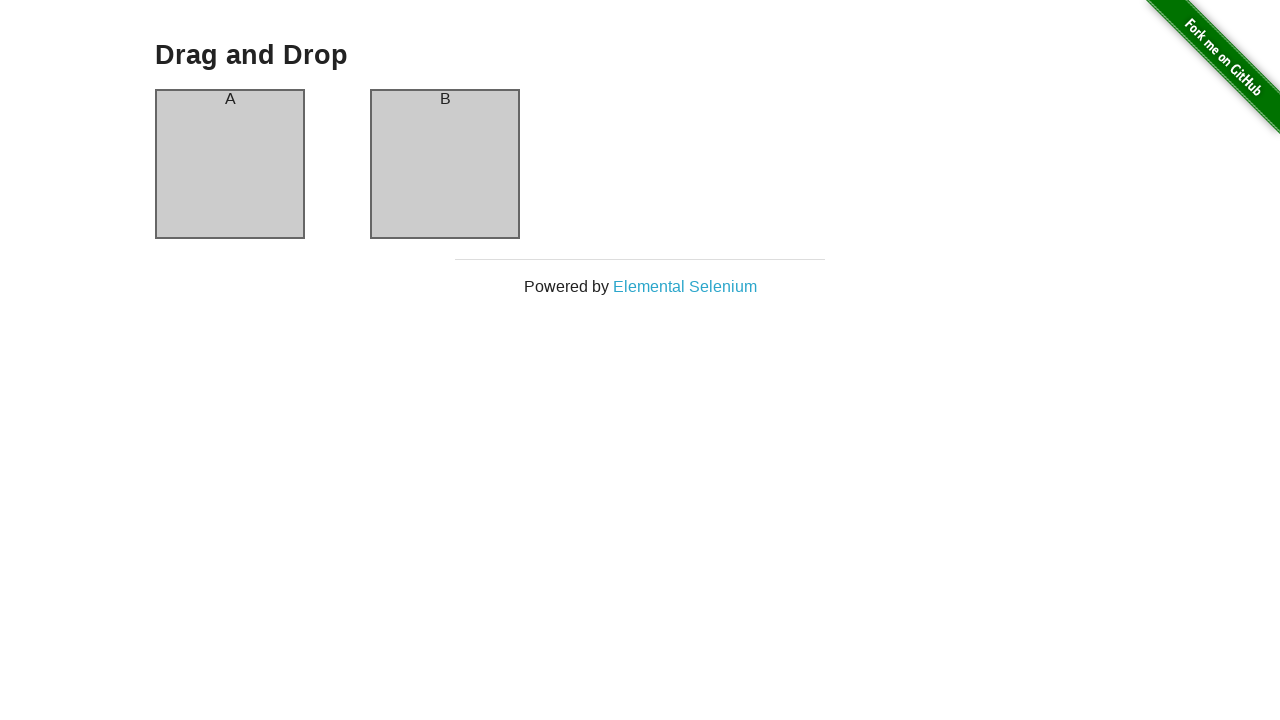

Dragged column A and dropped it onto column B at (445, 164)
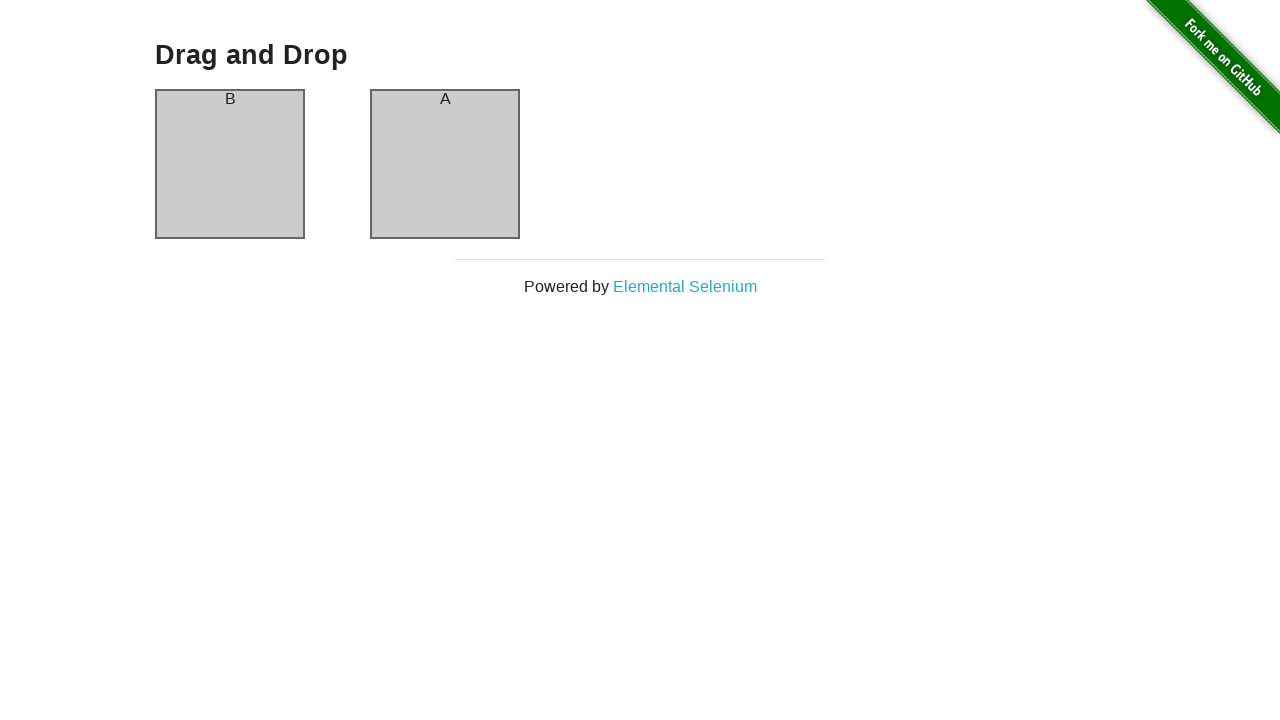

Column A became visible after drag and drop
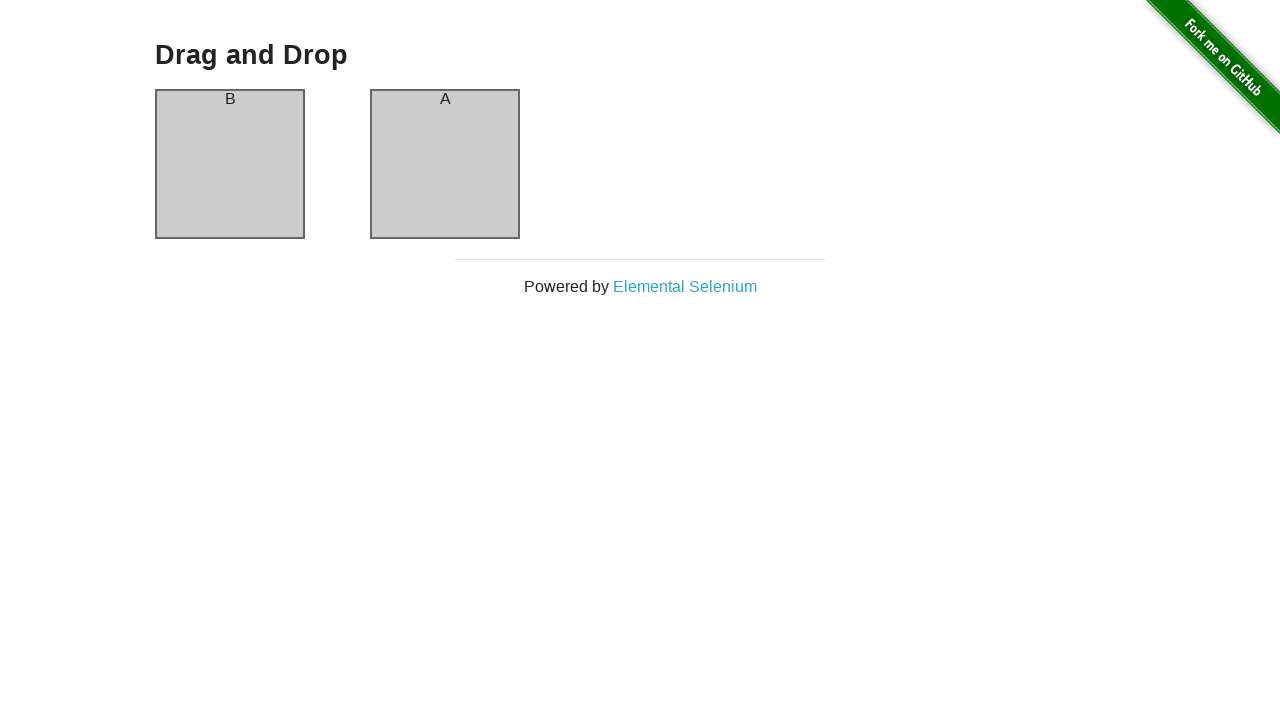

Verified that column A now contains text 'B'
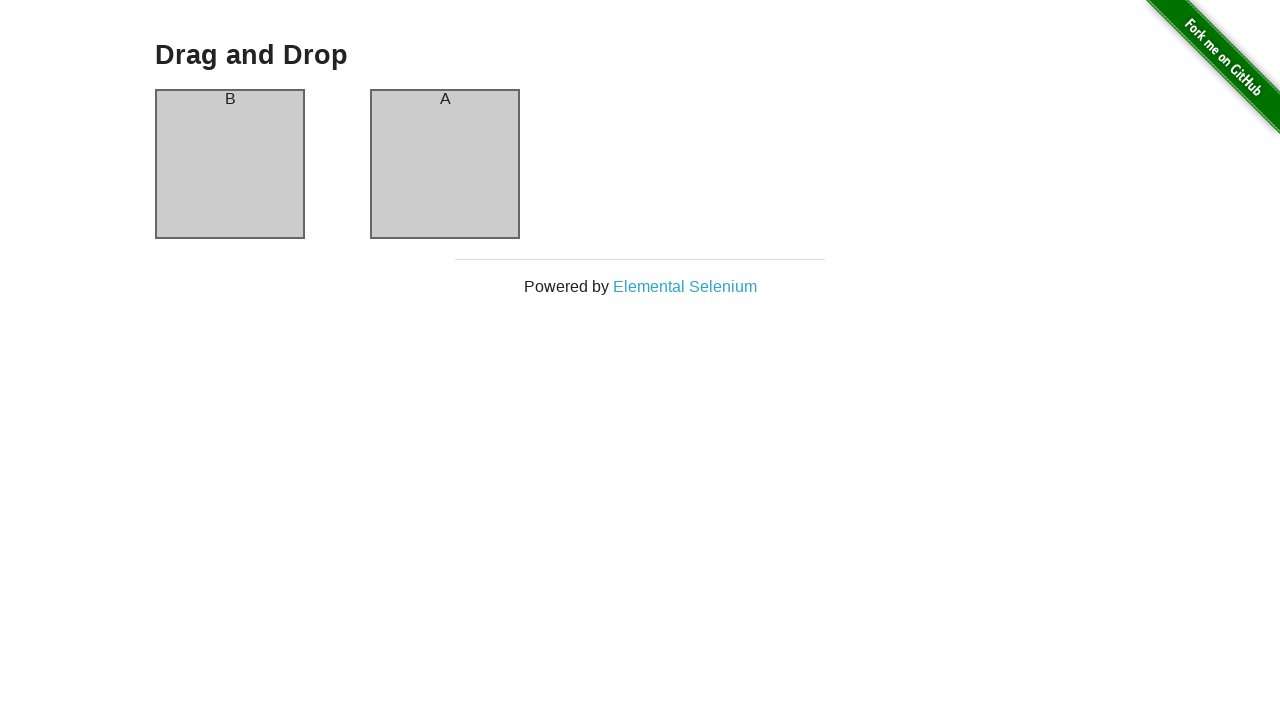

Verified that column B now contains text 'A'
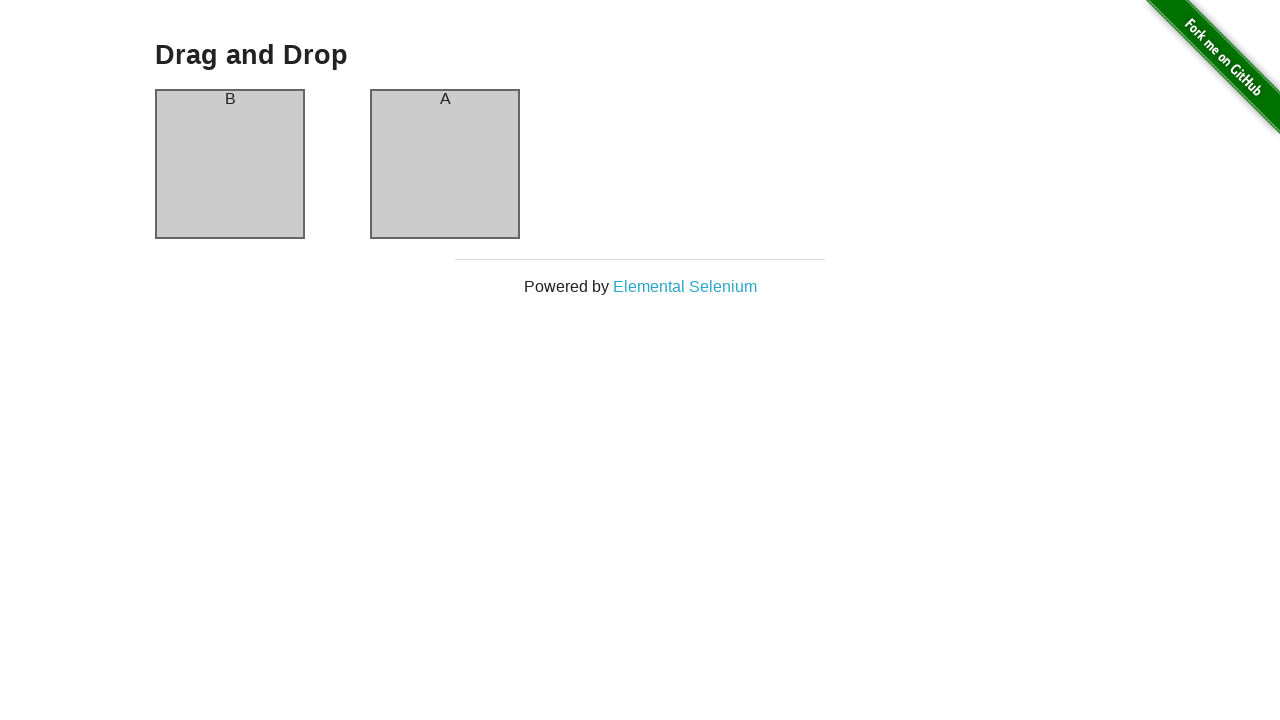

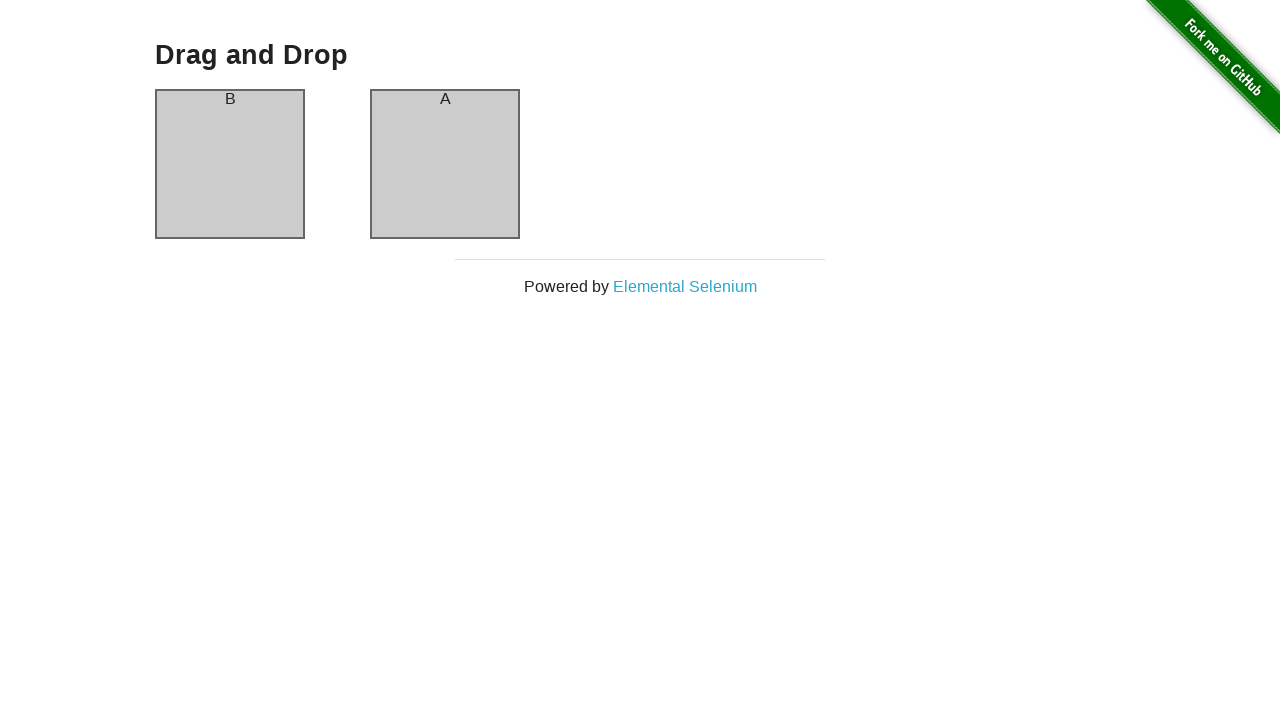